Tests AJAX content loading by clicking a button and waiting for dynamic content to appear, then verifies the loaded element's text and CSS properties

Starting URL: https://testautomationpractice.blogspot.com/p/gui-elements-ajax-hidden.html

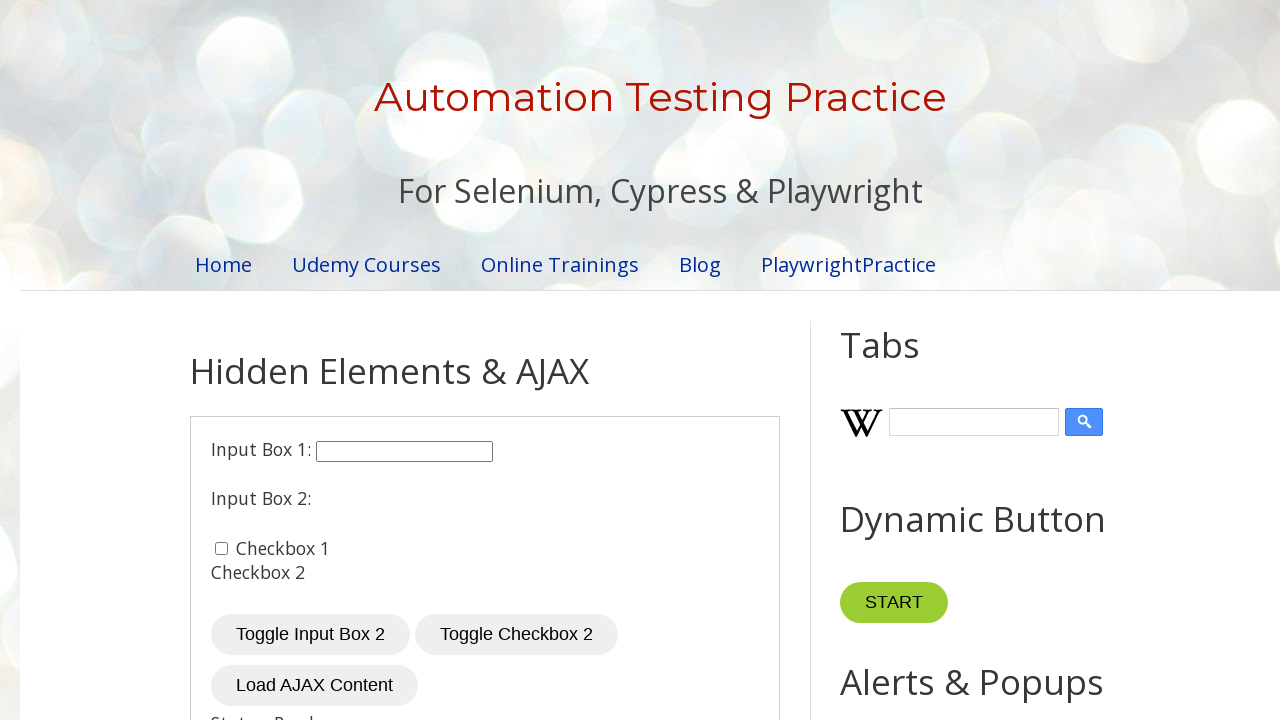

Clicked 'Load AJAX Content' button to trigger AJAX request at (314, 686) on xpath=//button[text()='Load AJAX Content']
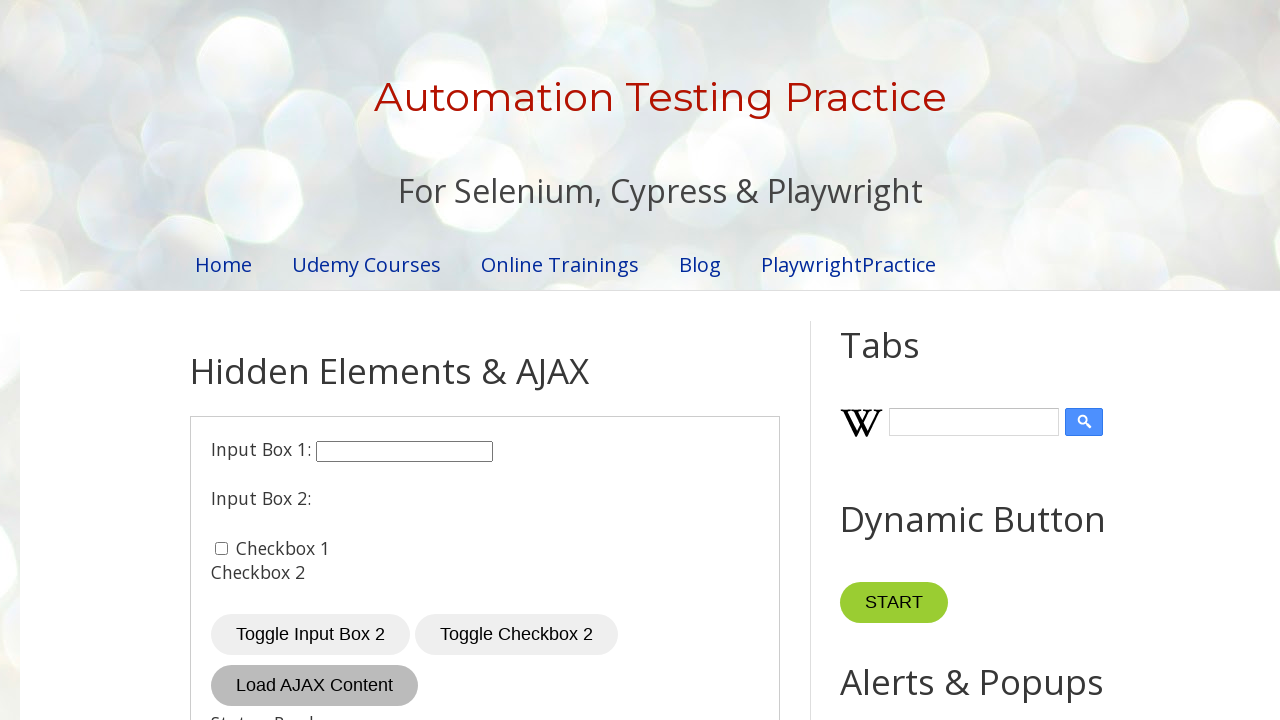

AJAX content loaded and h2 element became visible
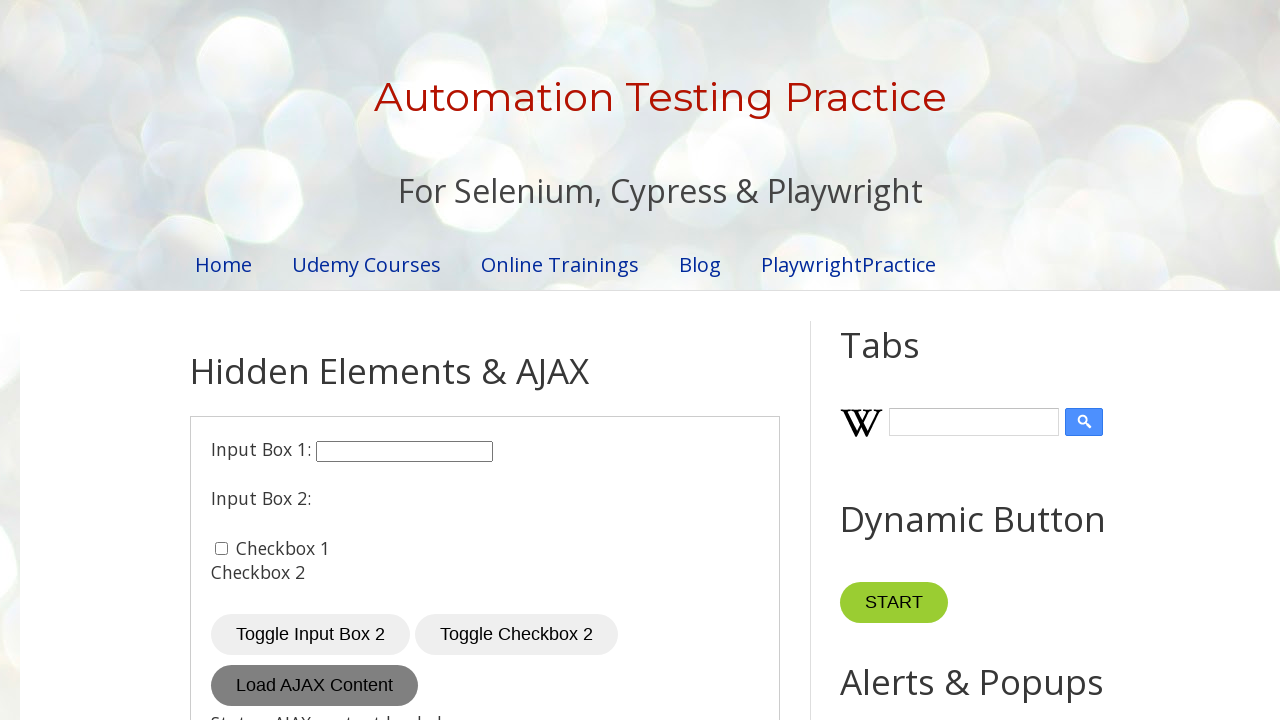

Retrieved loaded text: 'AJAX Content Loaded'
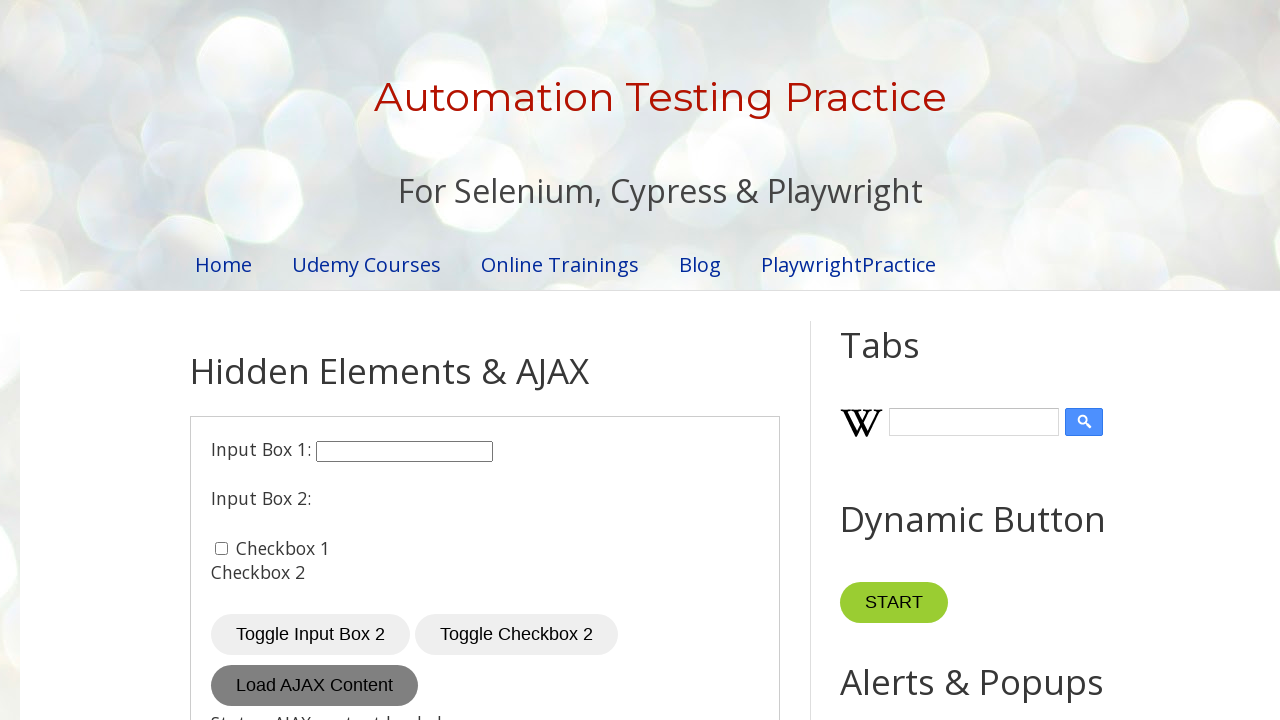

Retrieved computed font size: 22px
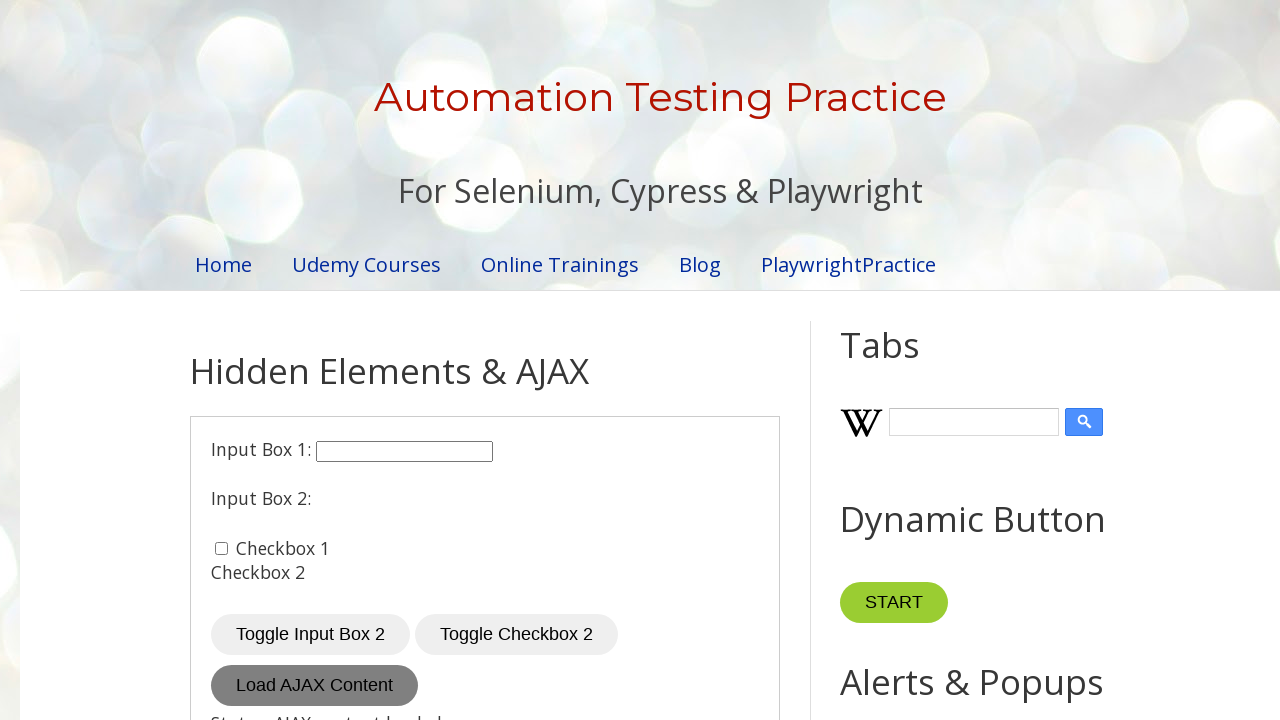

Verified font size is correct (22px)
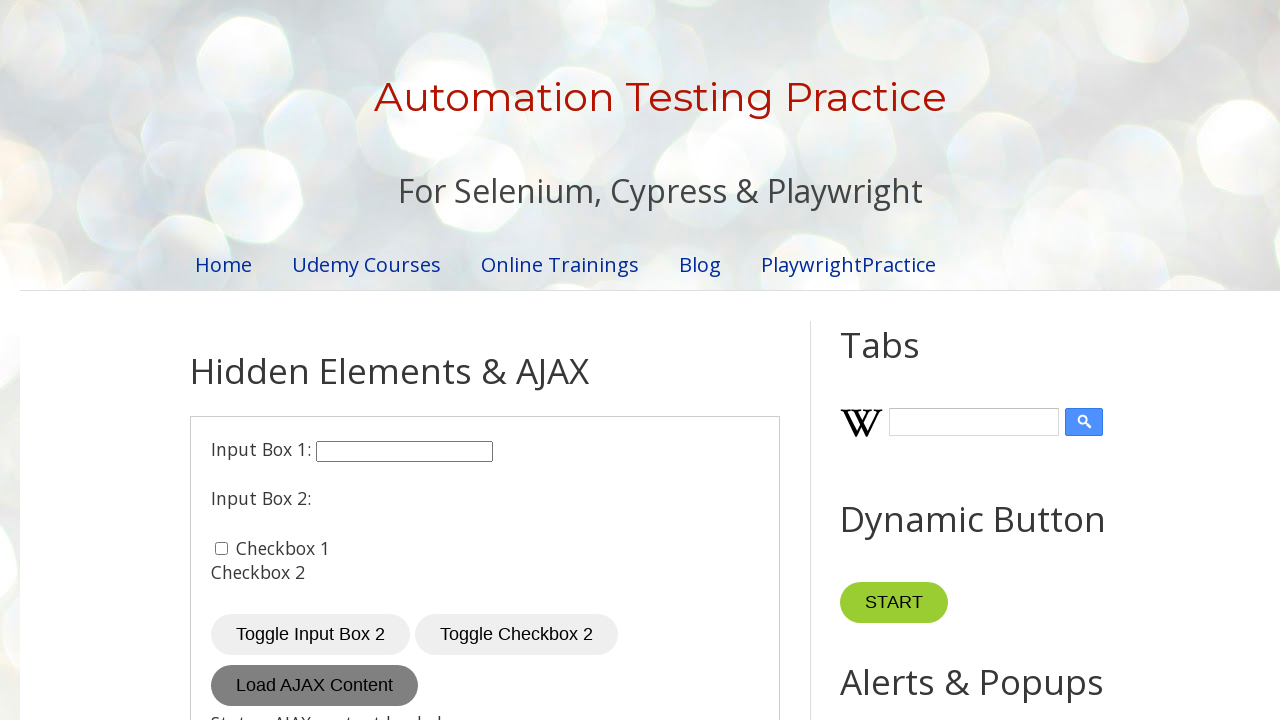

Retrieved name attribute: None
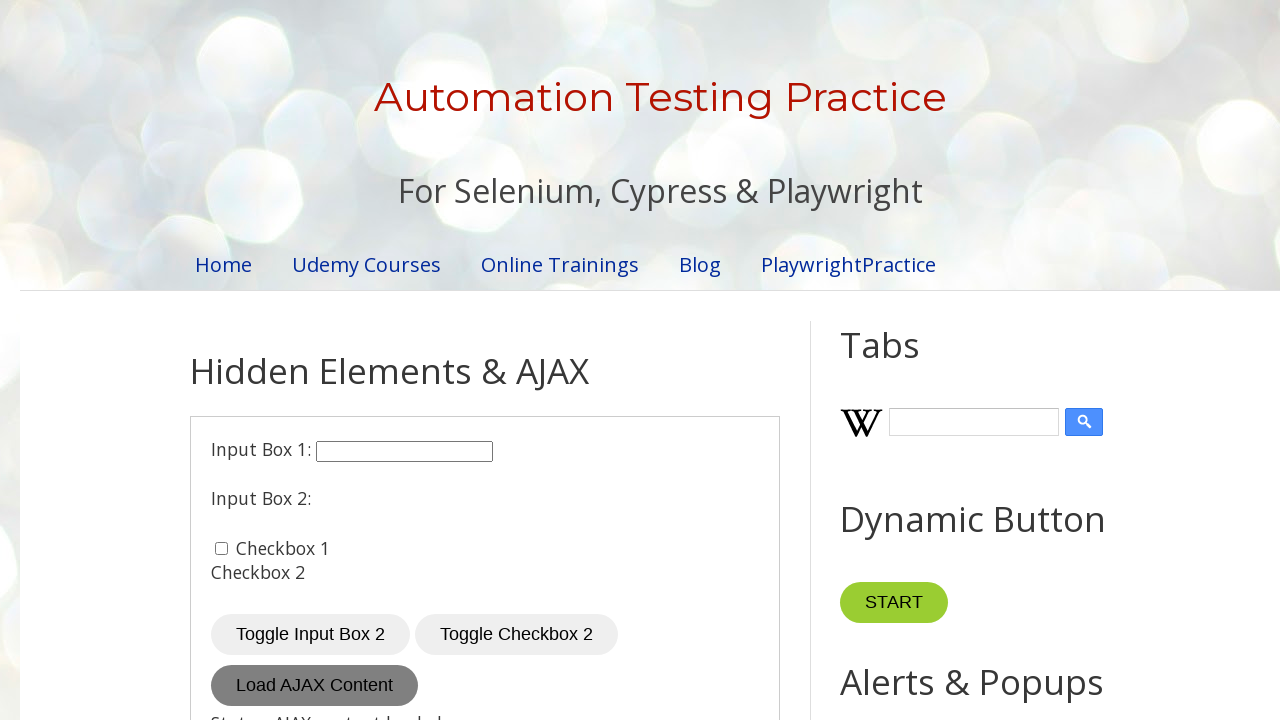

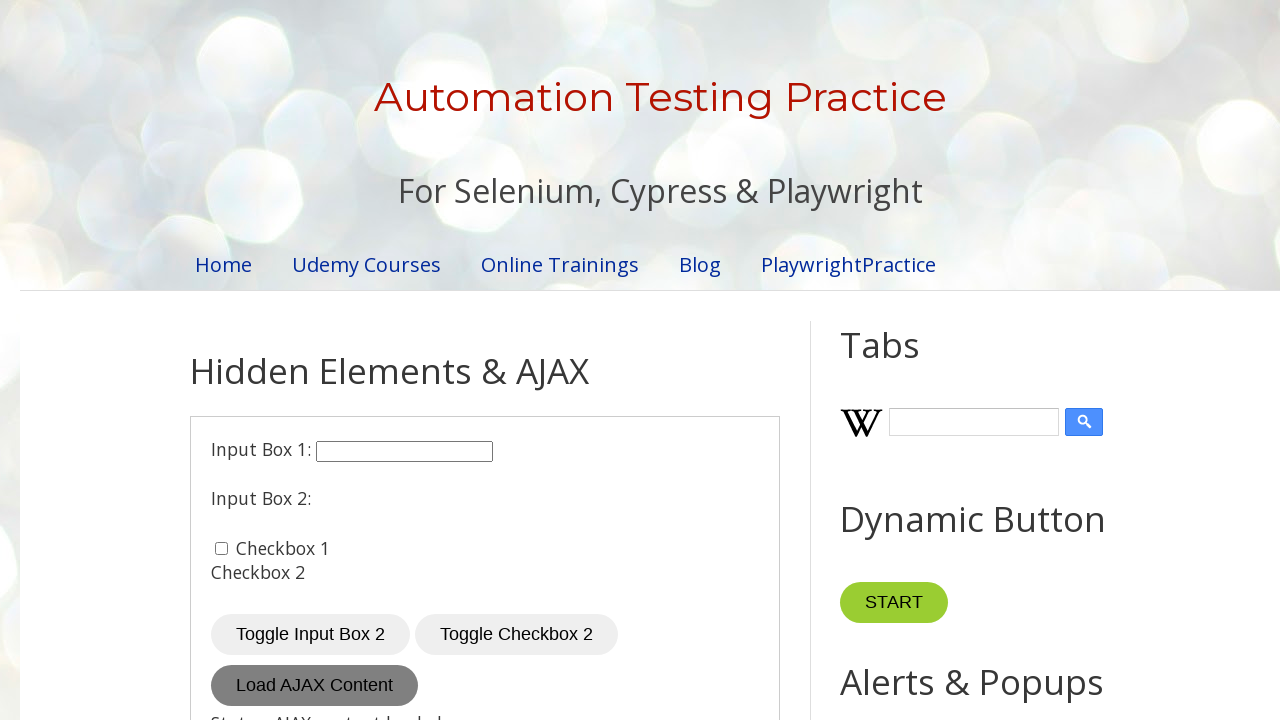